Solves a math captcha by reading a value, calculating the result using logarithm, filling the answer field, checking a checkbox, selecting a radio button, and submitting the form

Starting URL: https://suninjuly.github.io/math.html

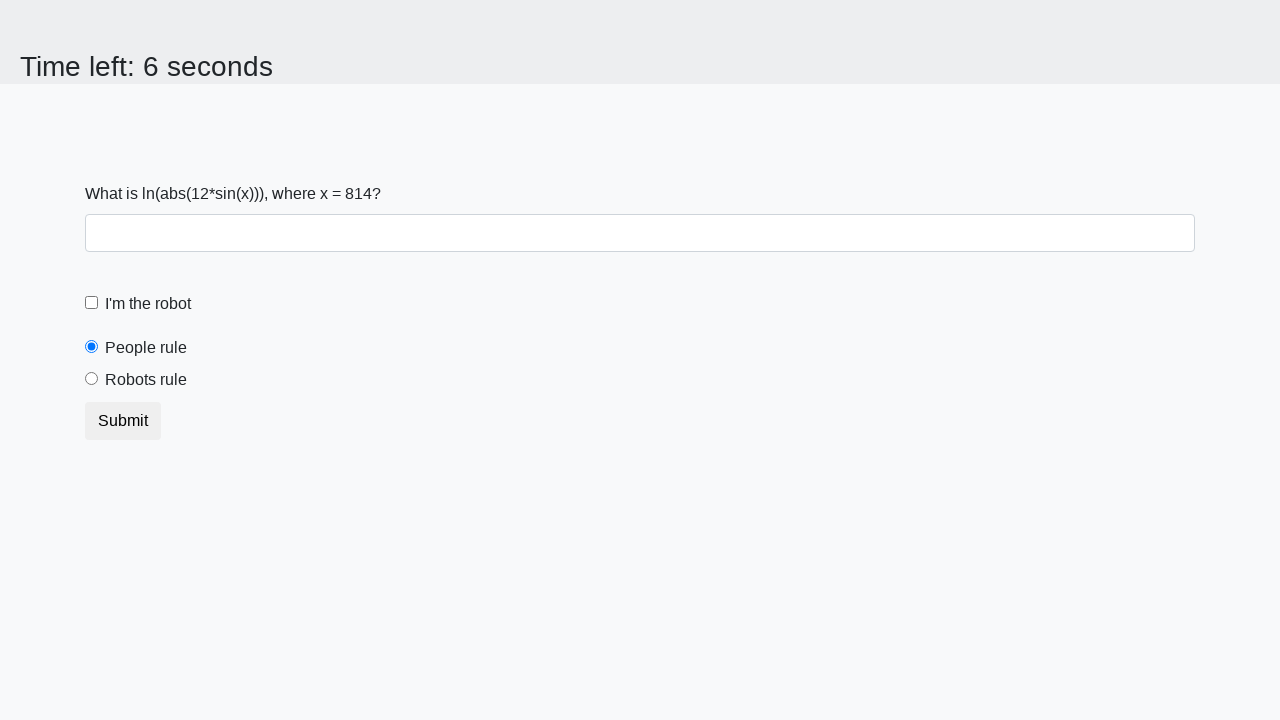

Located the input value element
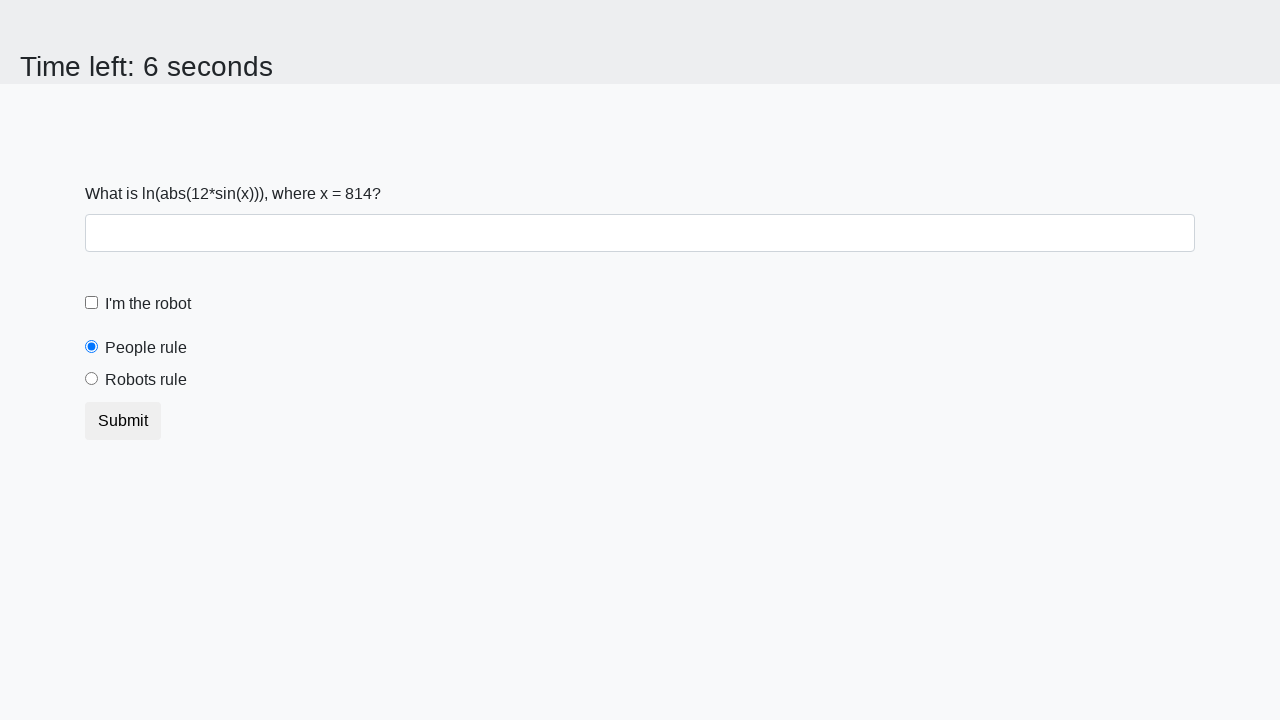

Retrieved input value from page: 814
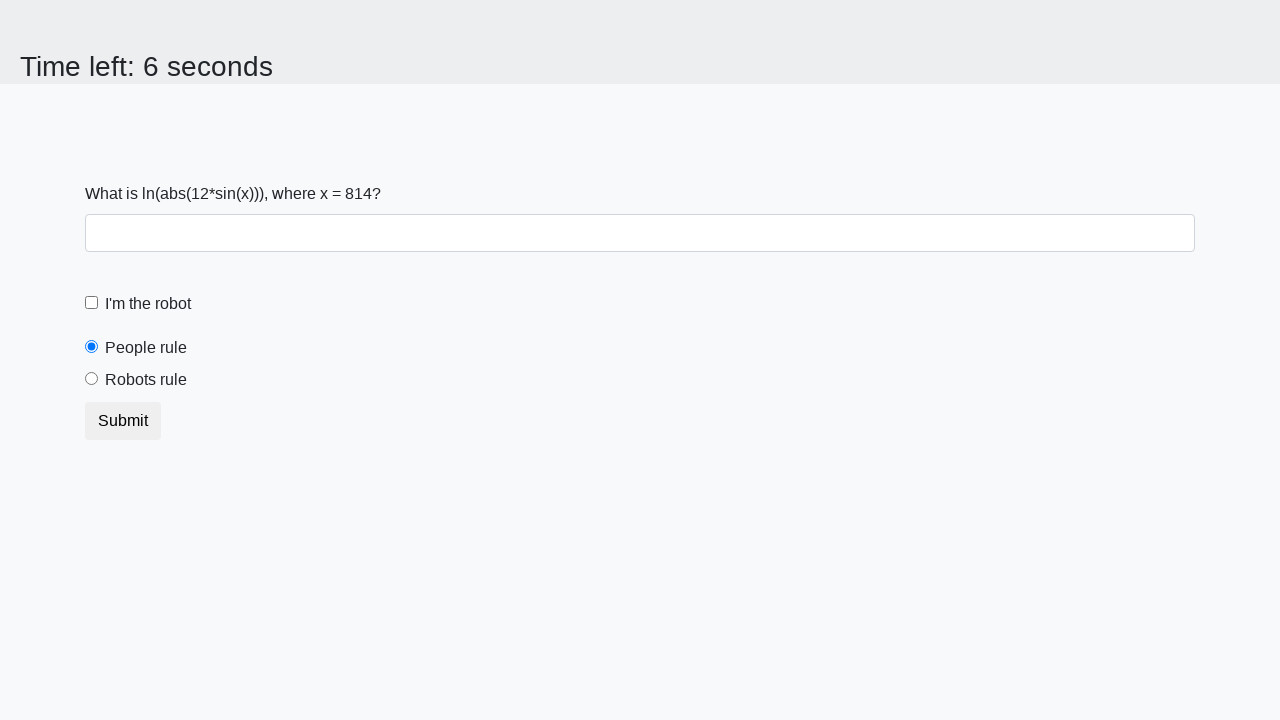

Calculated logarithm result: 1.350707041829955
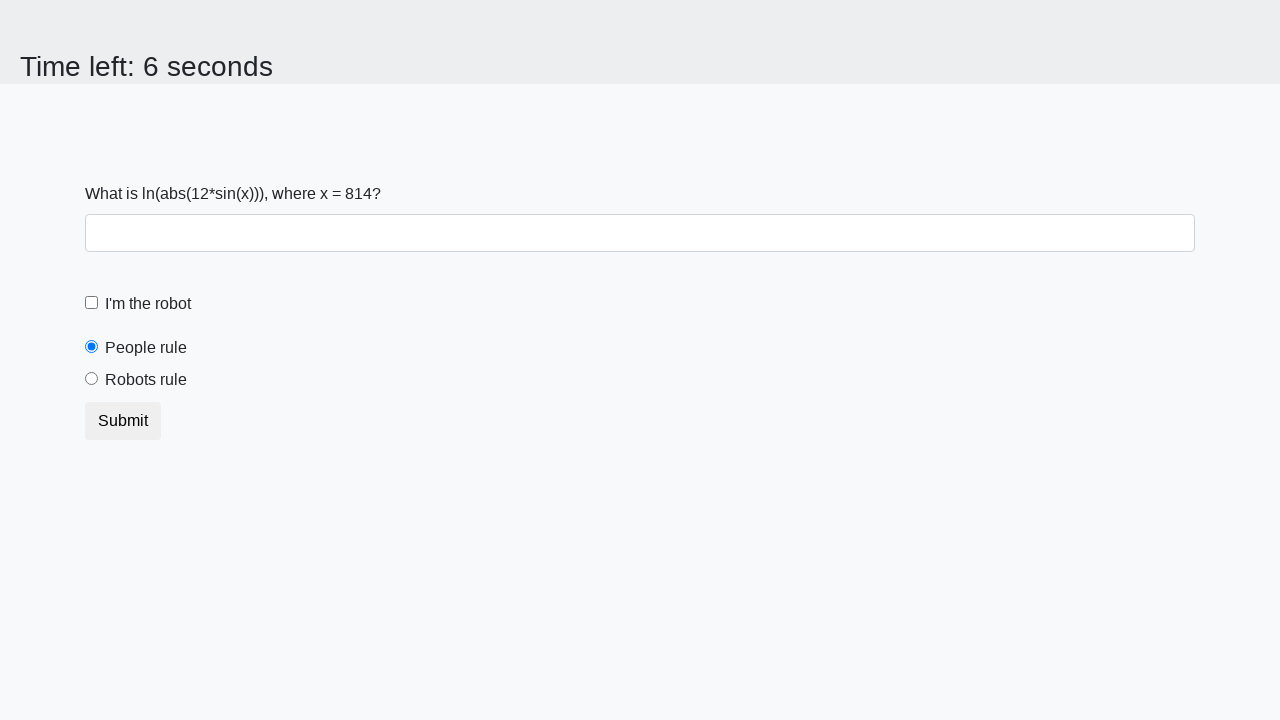

Filled answer field with calculated result: 1.350707041829955 on #answer
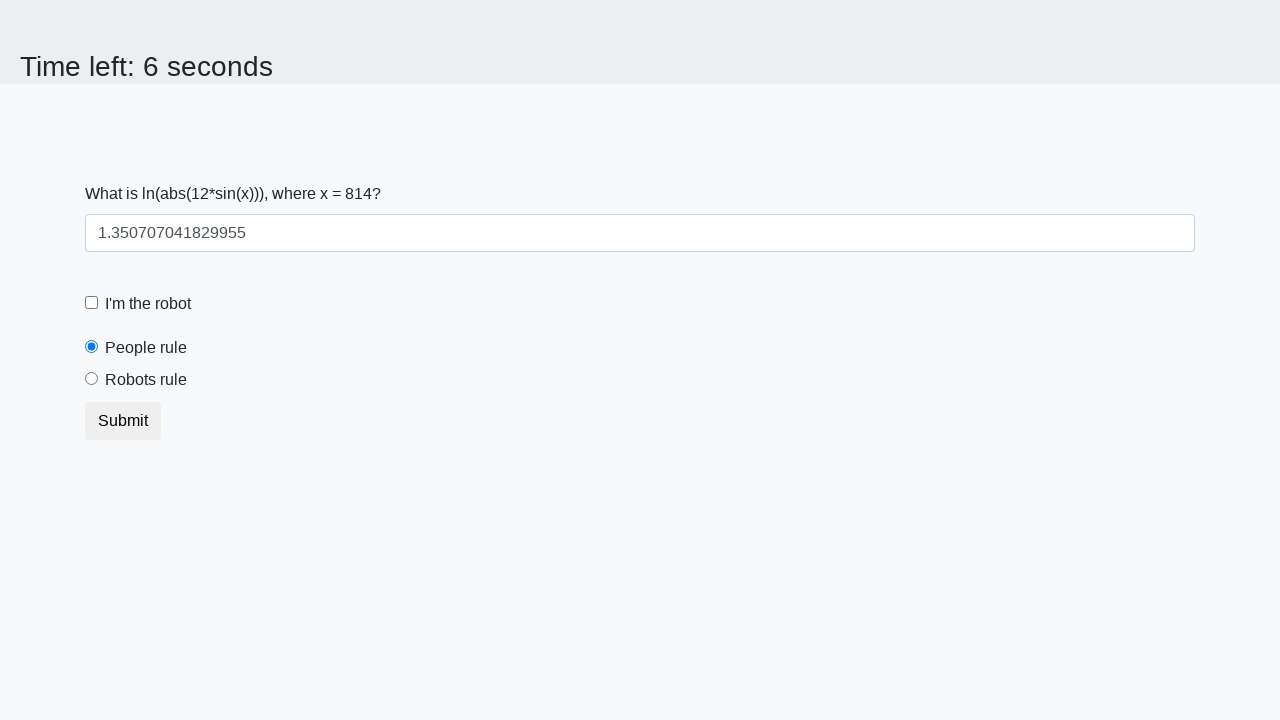

Checked the robot checkbox at (92, 303) on #robotCheckBox
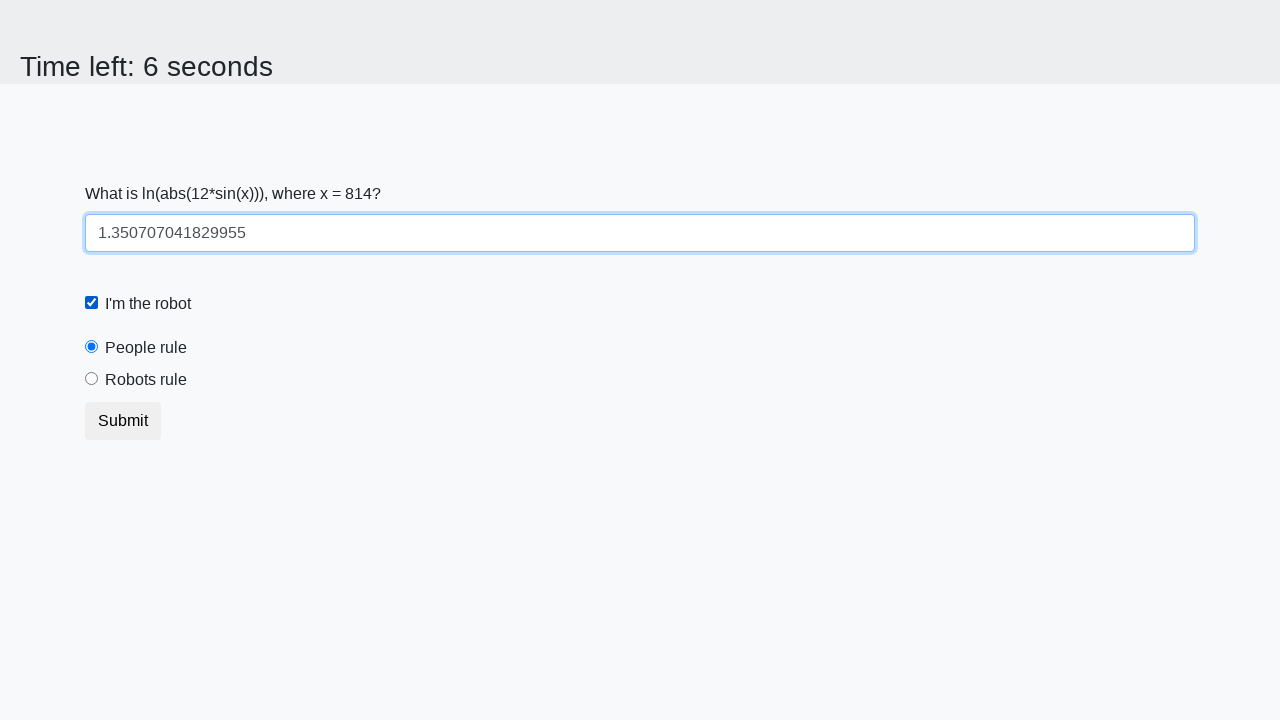

Selected the robots rule radio button at (92, 379) on #robotsRule
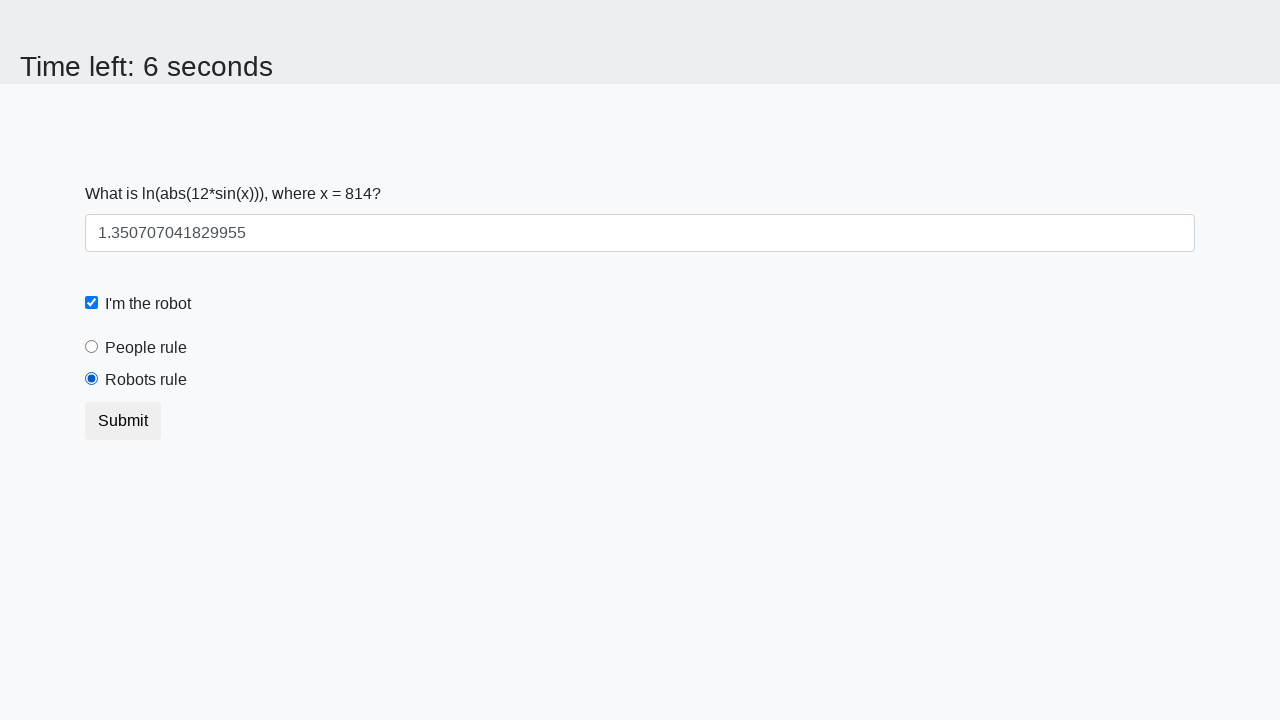

Clicked the submit button at (123, 421) on button.btn
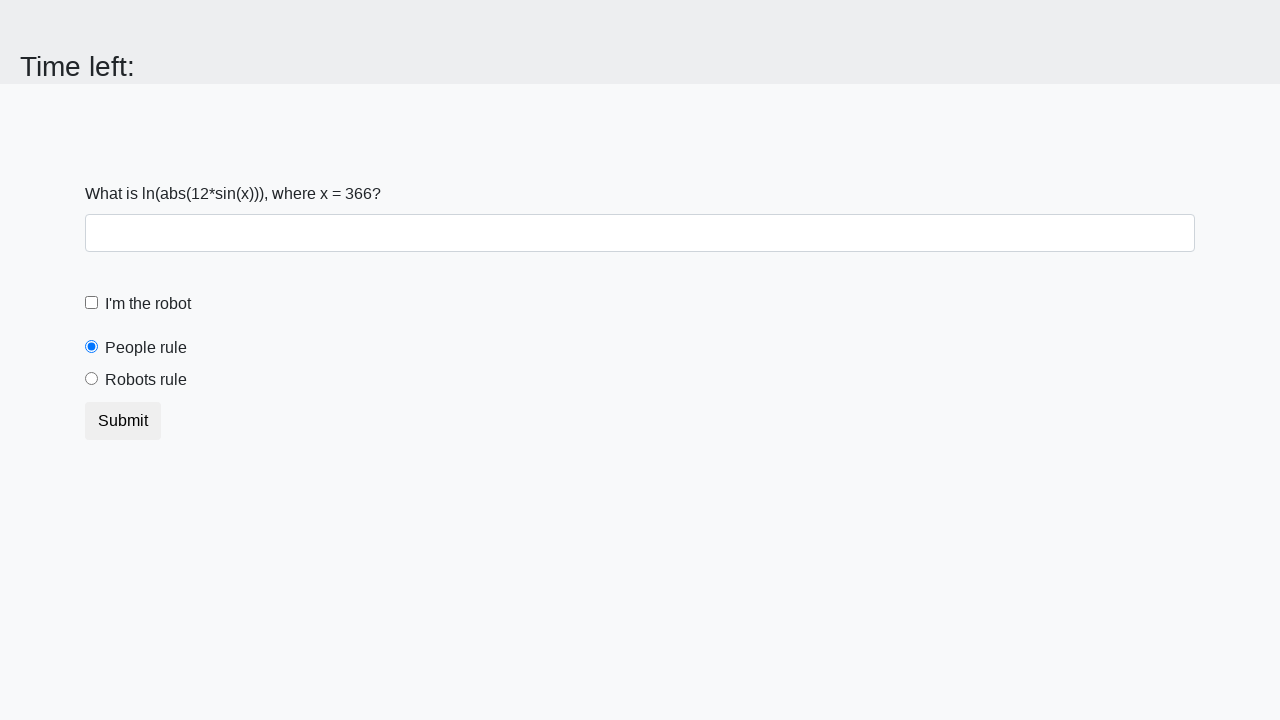

Waited 1 second for form submission to complete
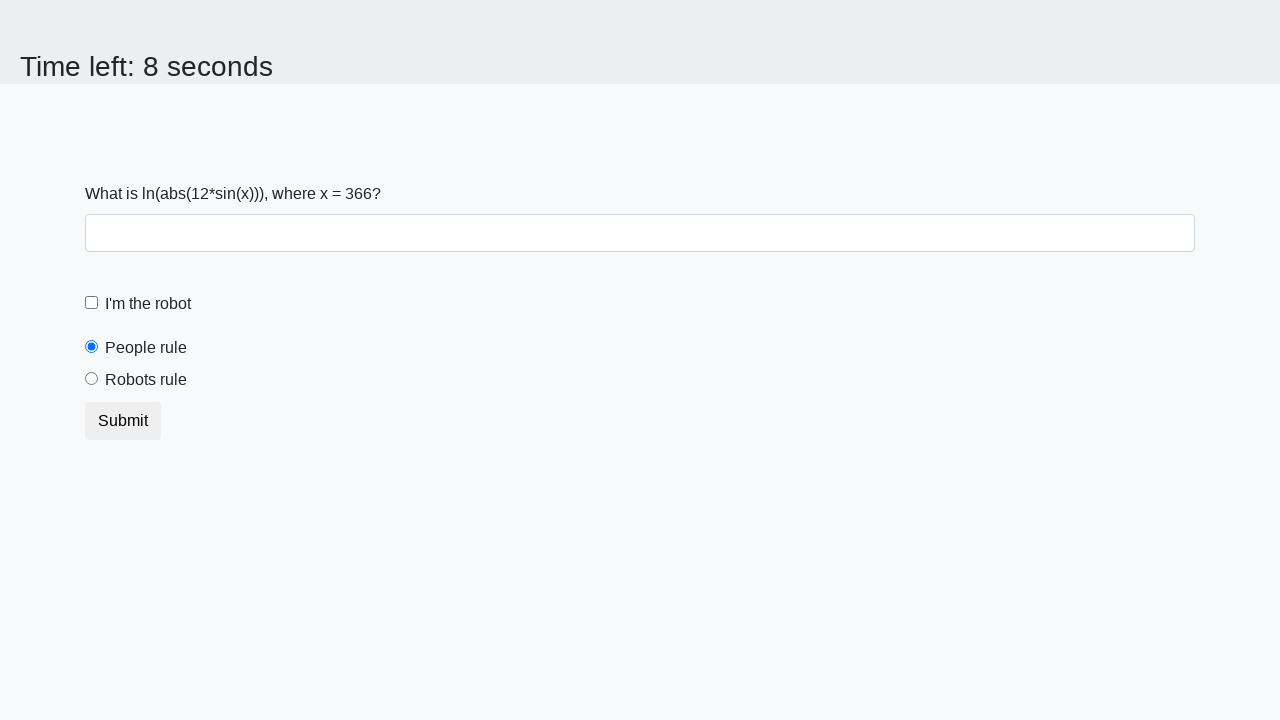

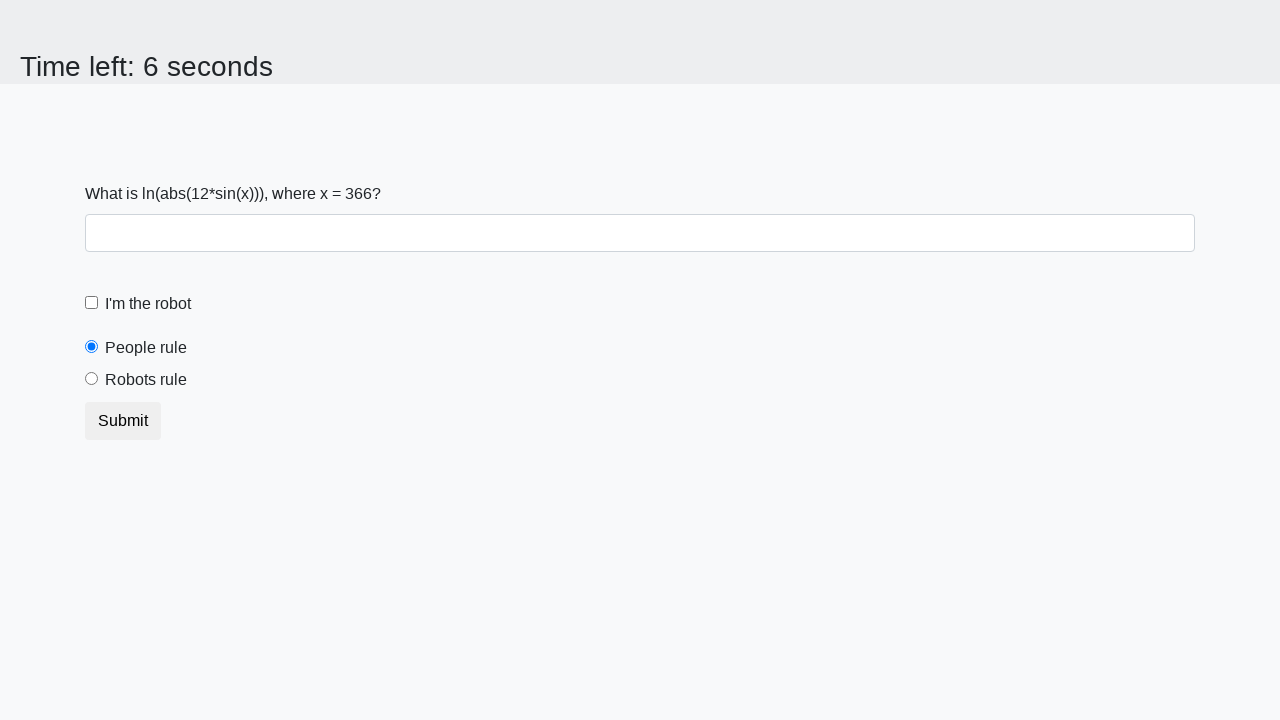